Tests browser window handling functionality including opening new windows, switching between windows, verifying window count, and closing child windows while keeping the parent window active.

Starting URL: https://www.leafground.com/window.xhtml

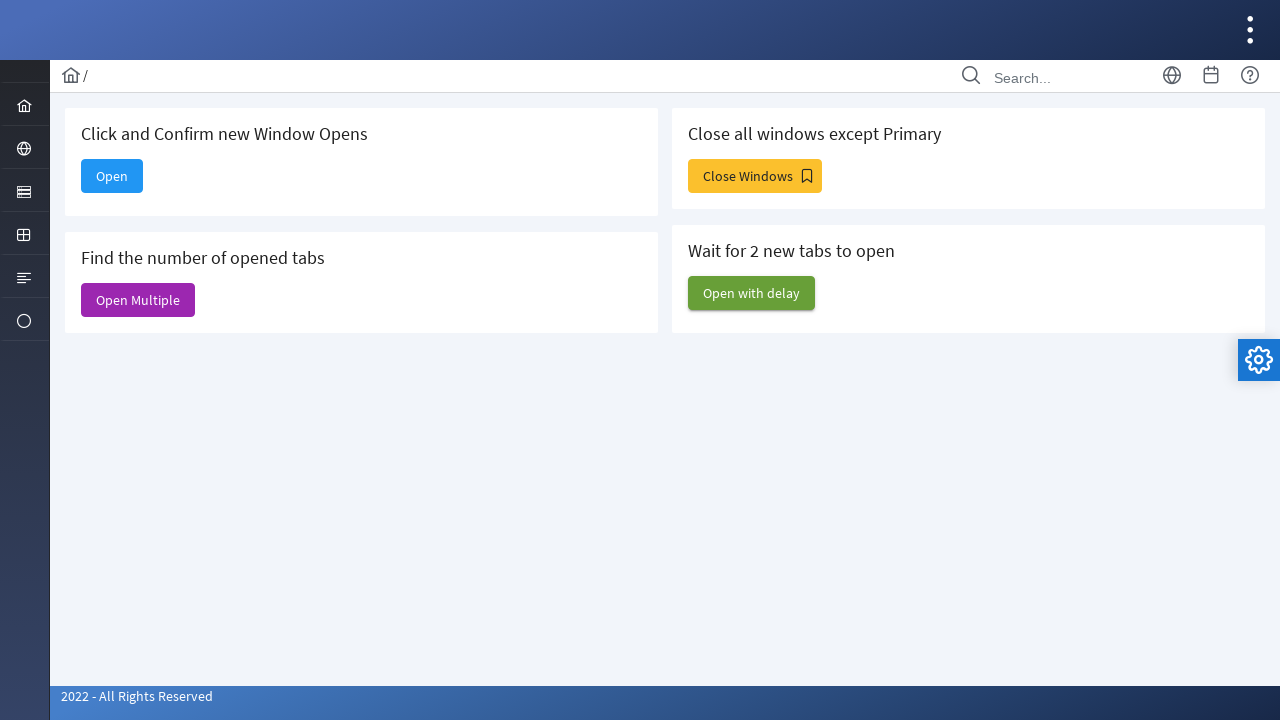

Stored reference to the original parent page
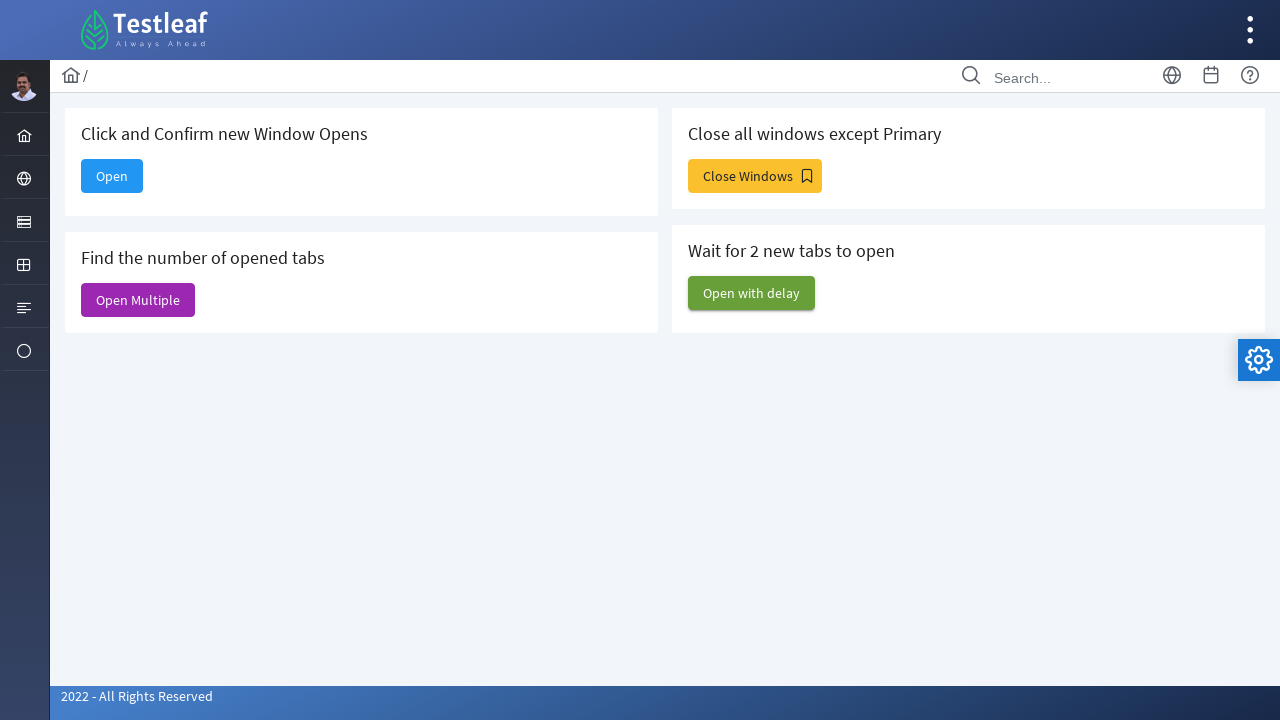

Clicked button to open a new window at (112, 176) on #j_idt88\:new
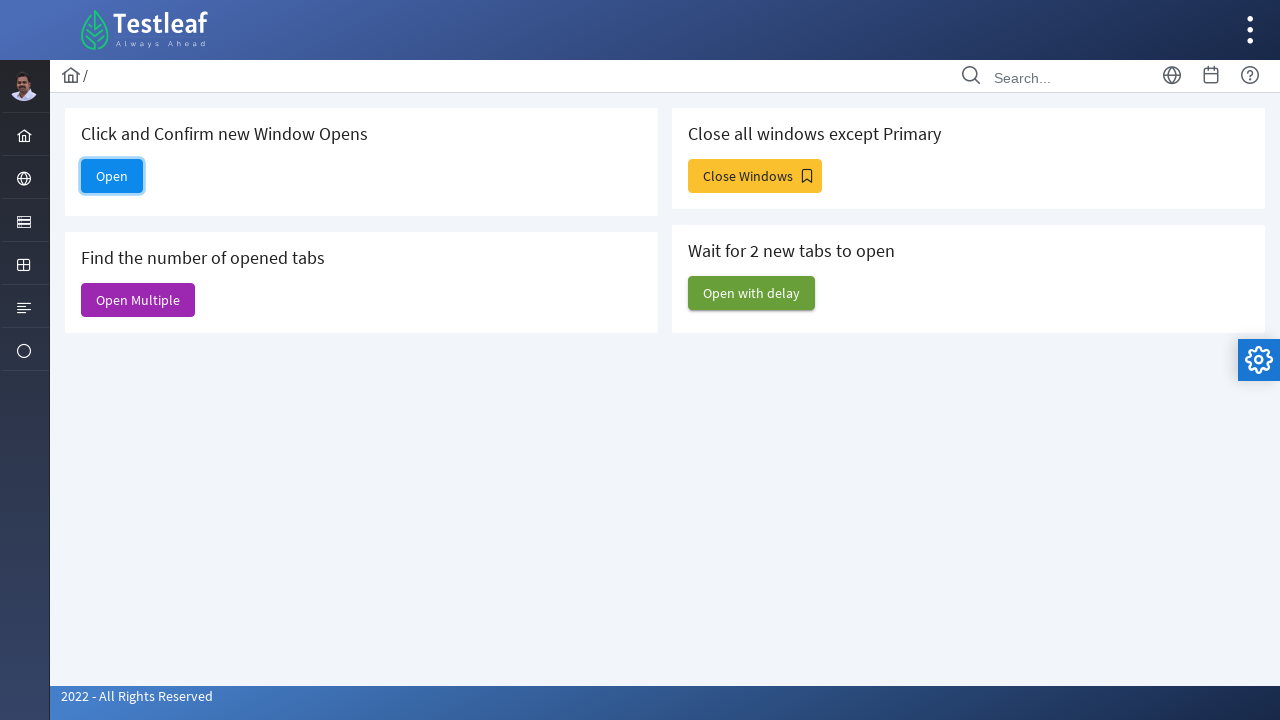

Waited 2 seconds for new window to open
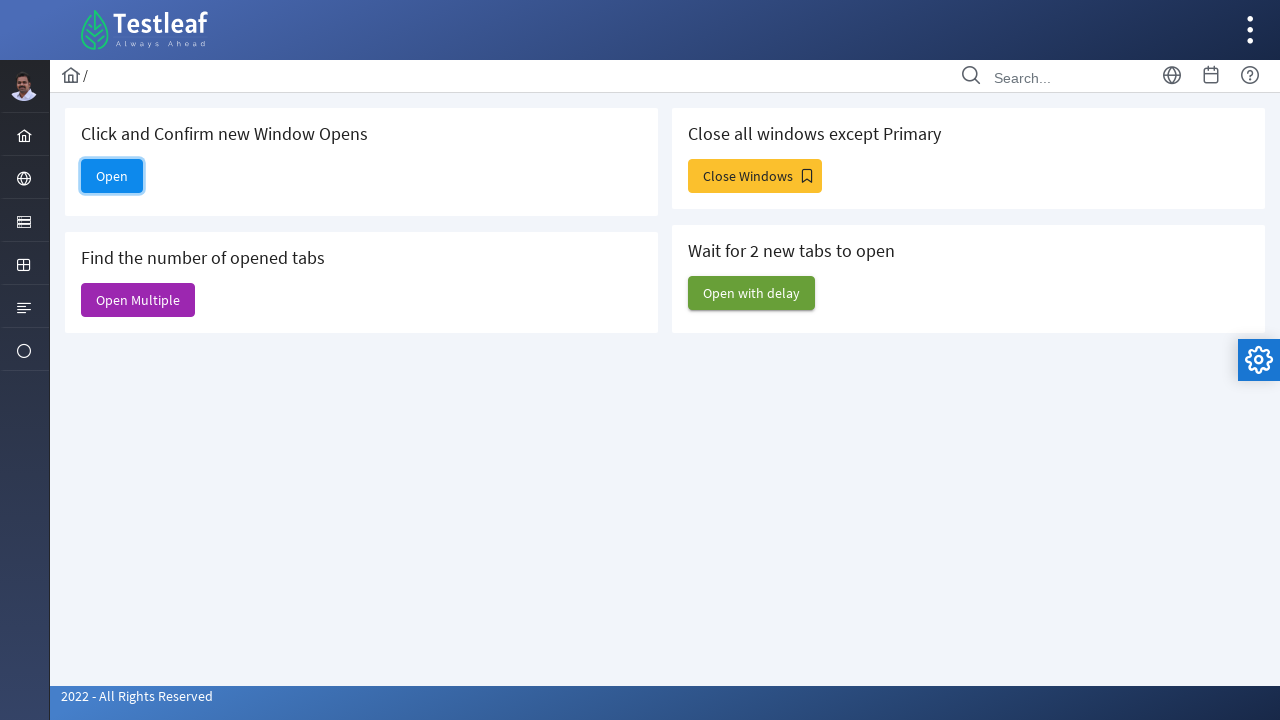

Retrieved all pages from context
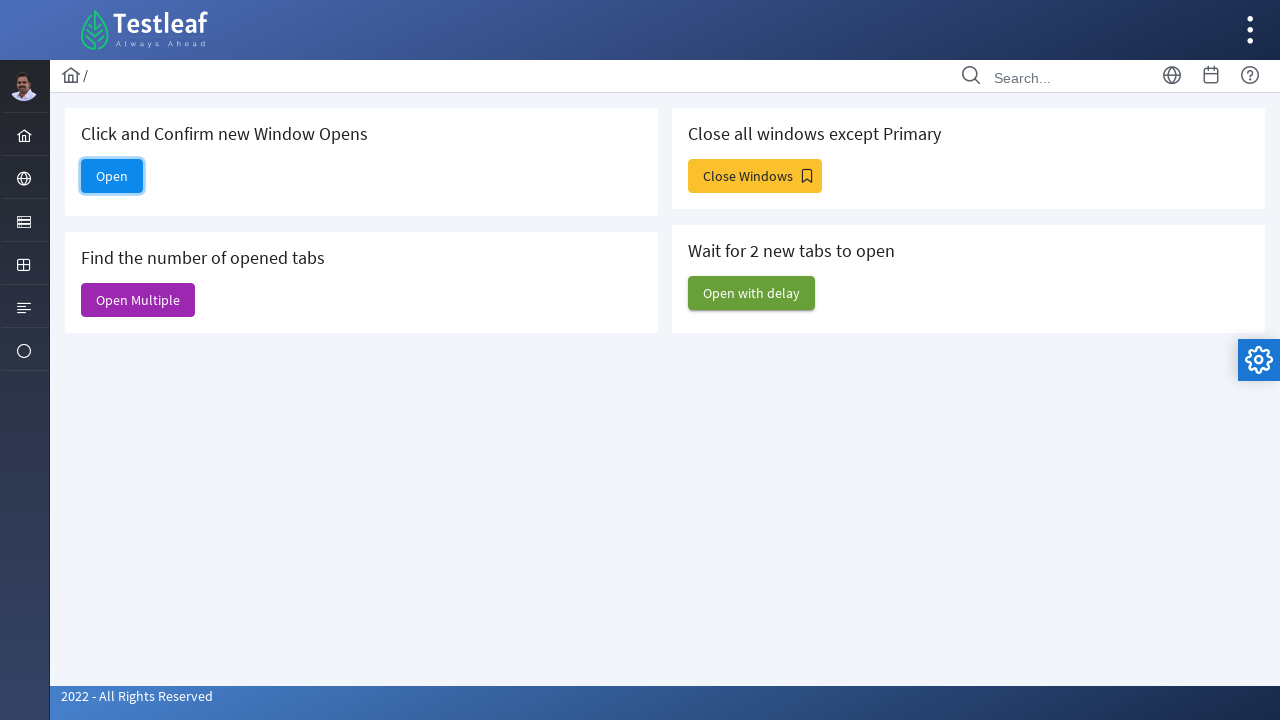

Printed title of window: Window
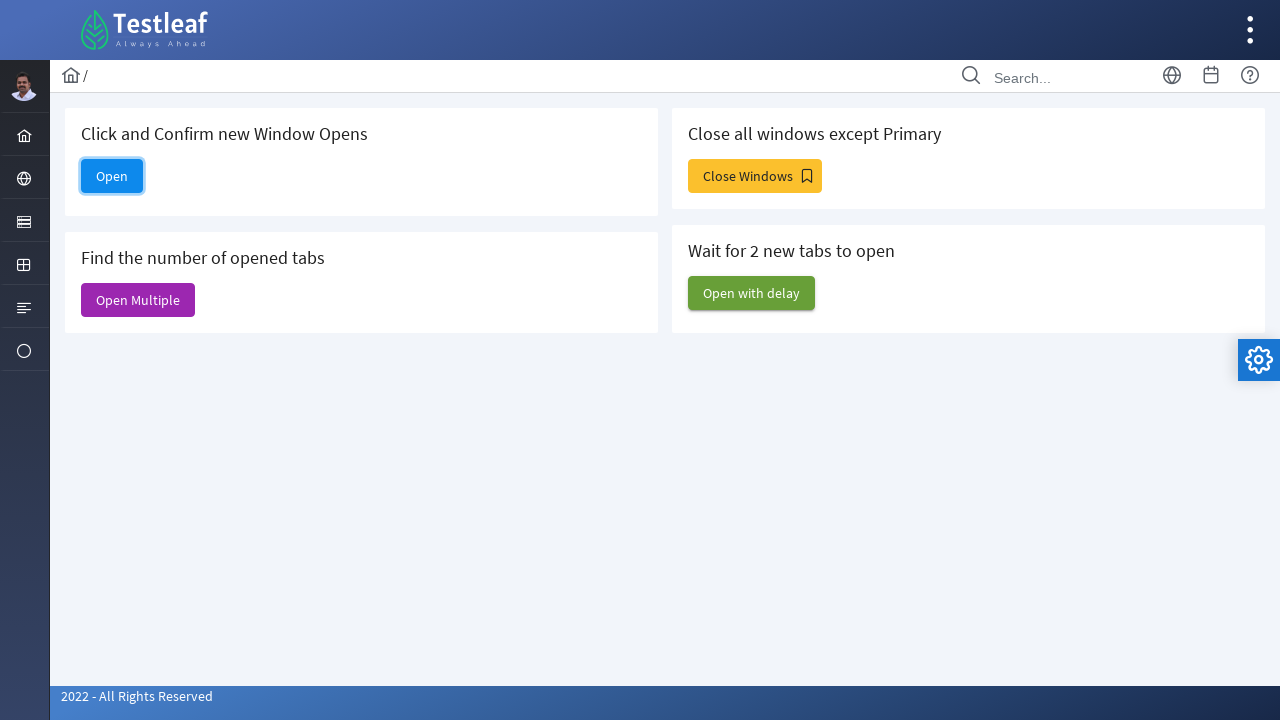

Printed title of window: Alert
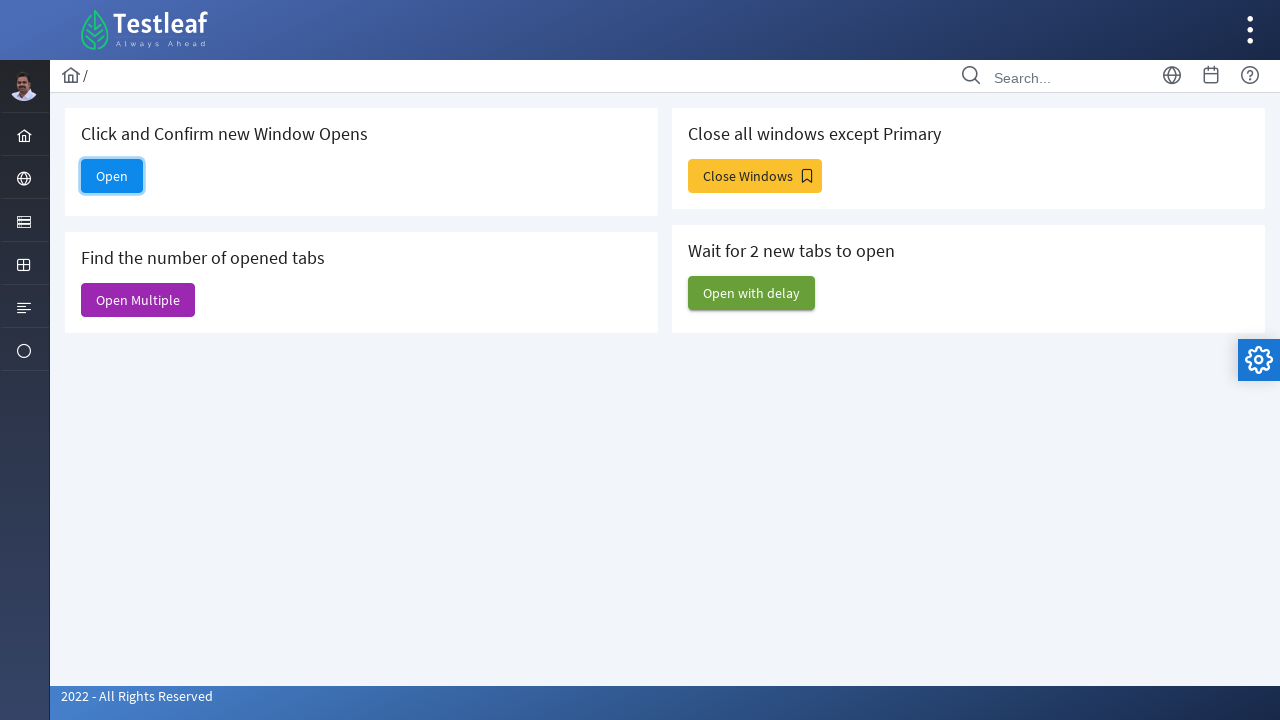

Printed title of window: Input Components
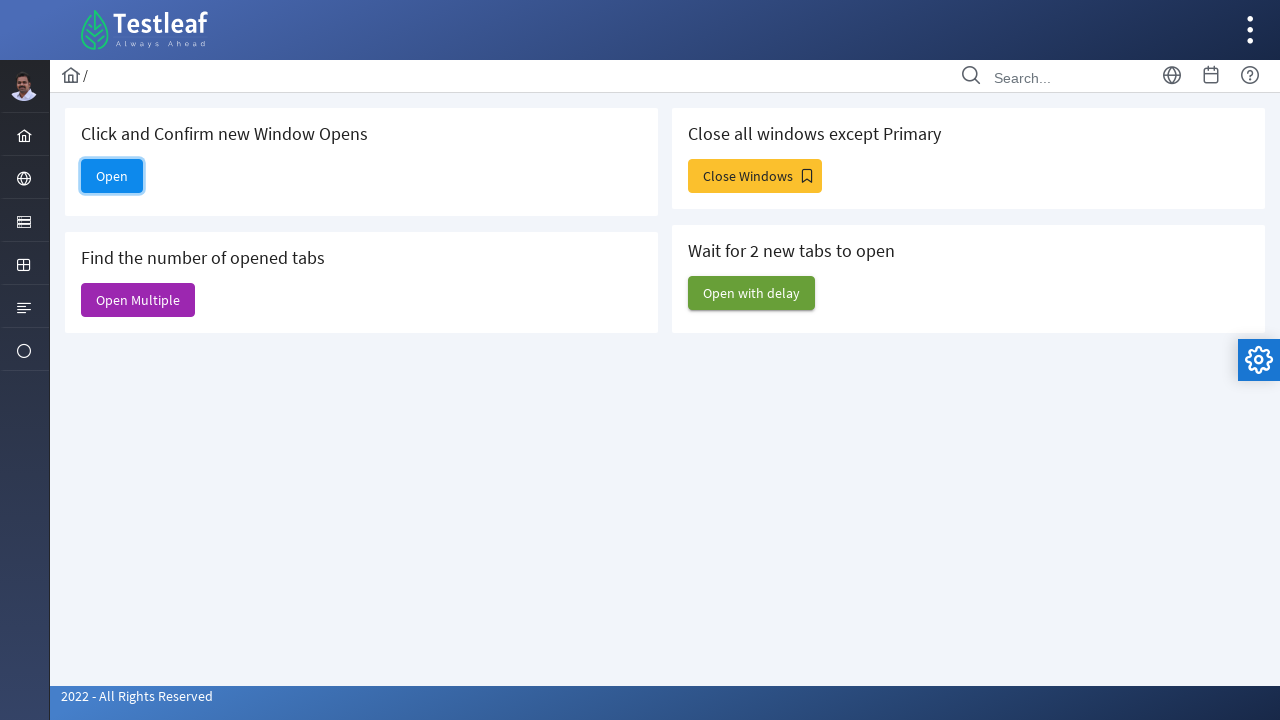

Printed title of window: Dashboard
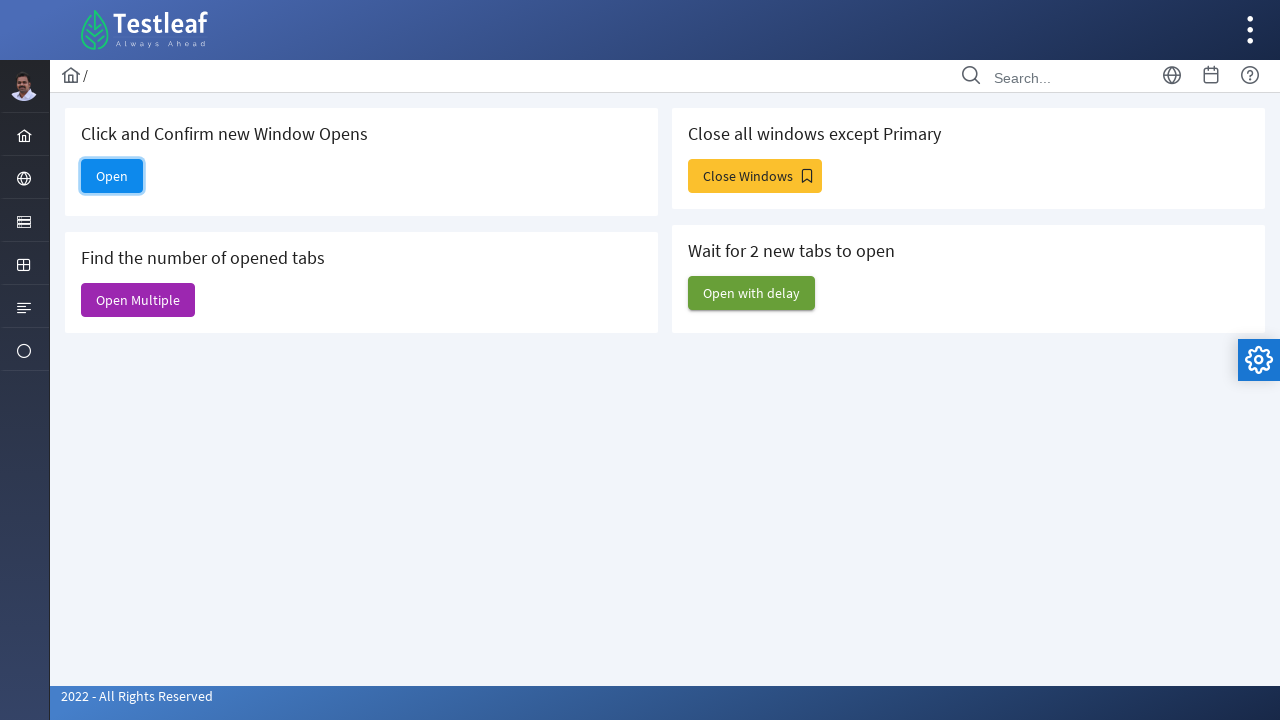

Printed title of window: Dashboard
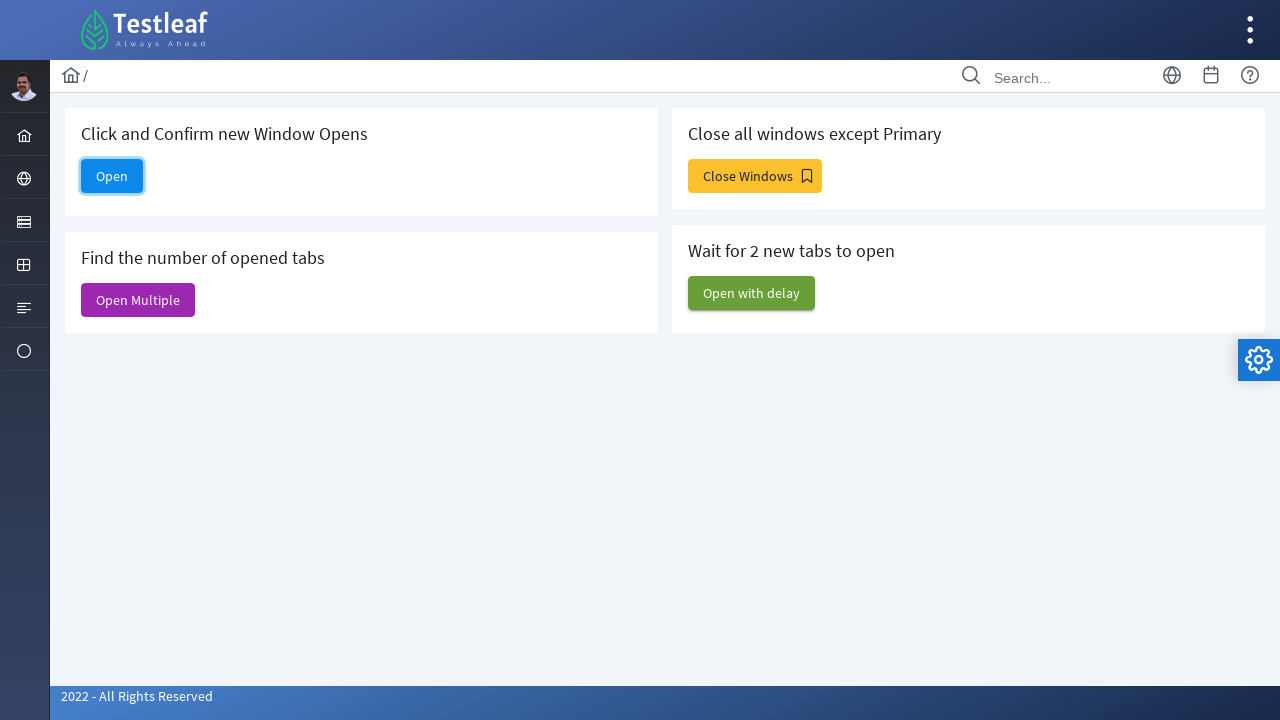

Closed the newly opened window
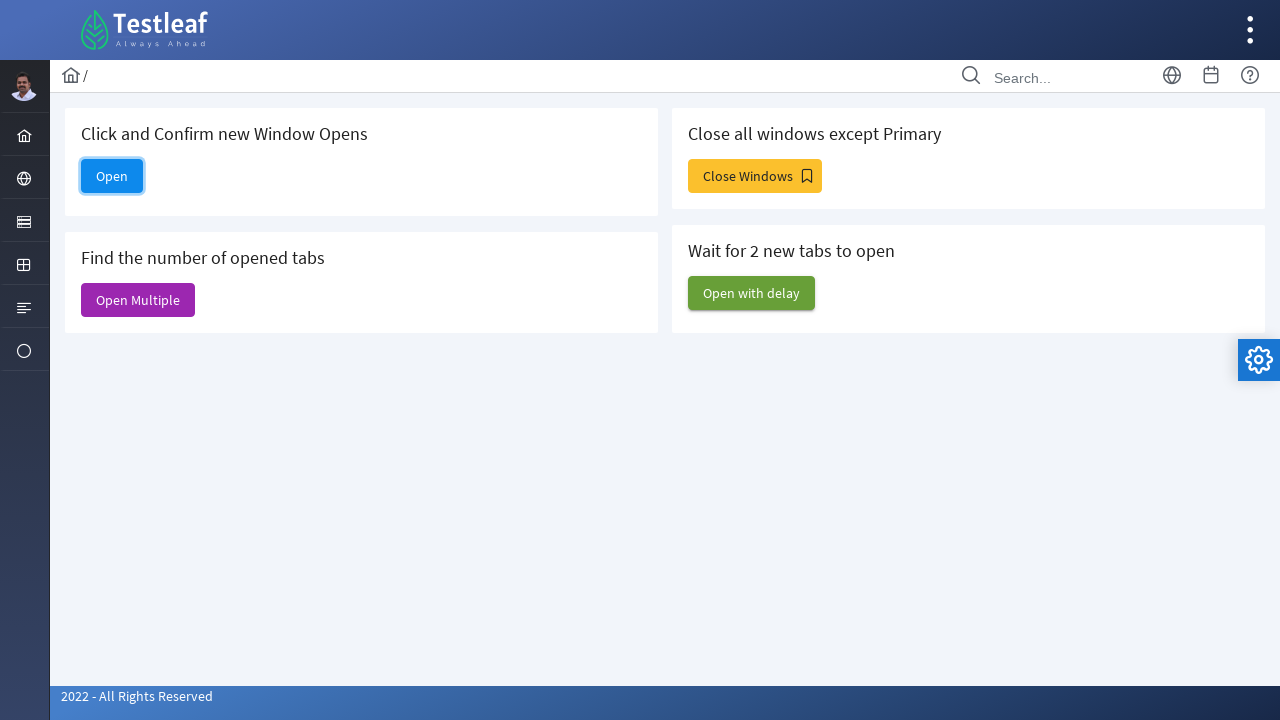

Verified button element is still visible on parent page
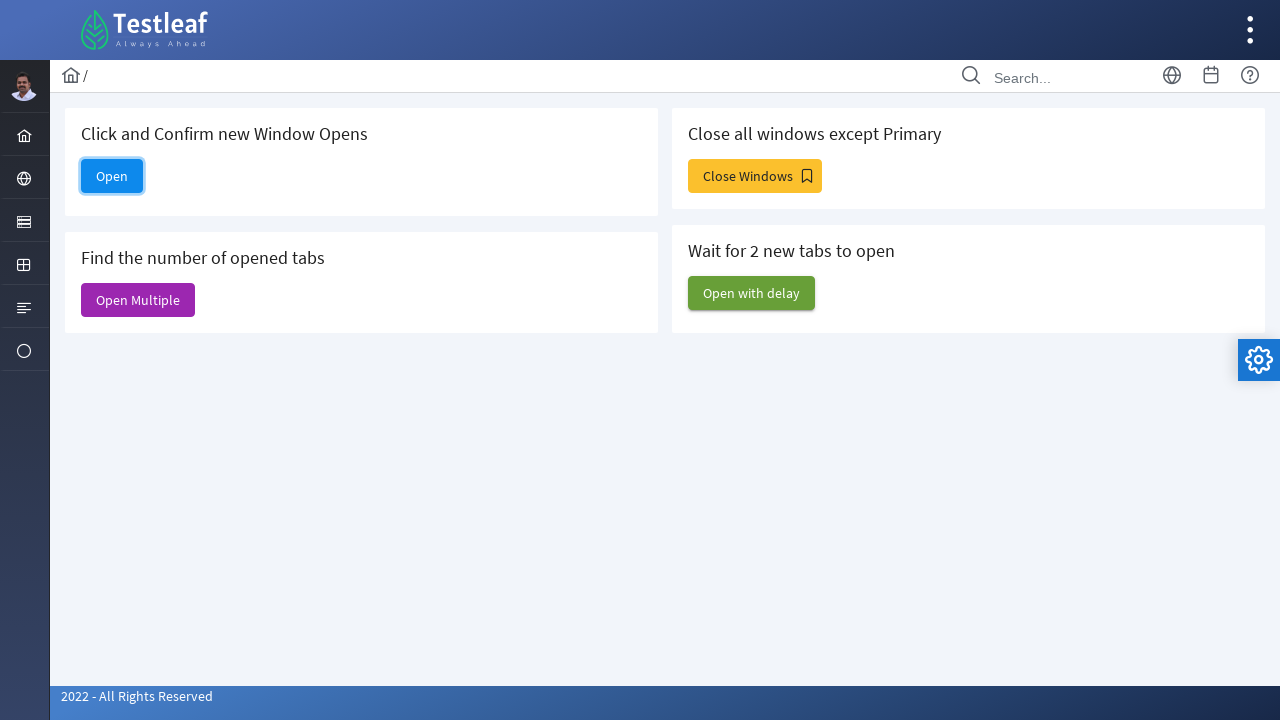

Clicked button to open multiple windows at (138, 300) on #j_idt88\:j_idt91
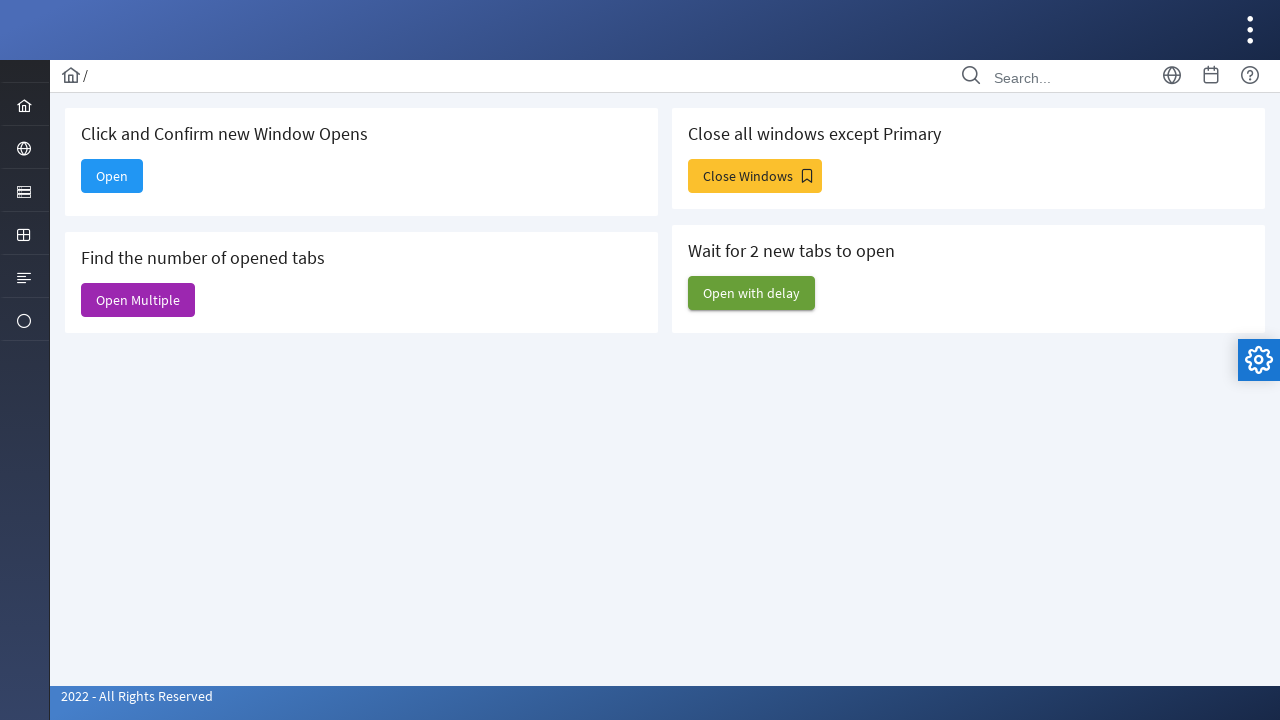

Waited 2 seconds for windows to open
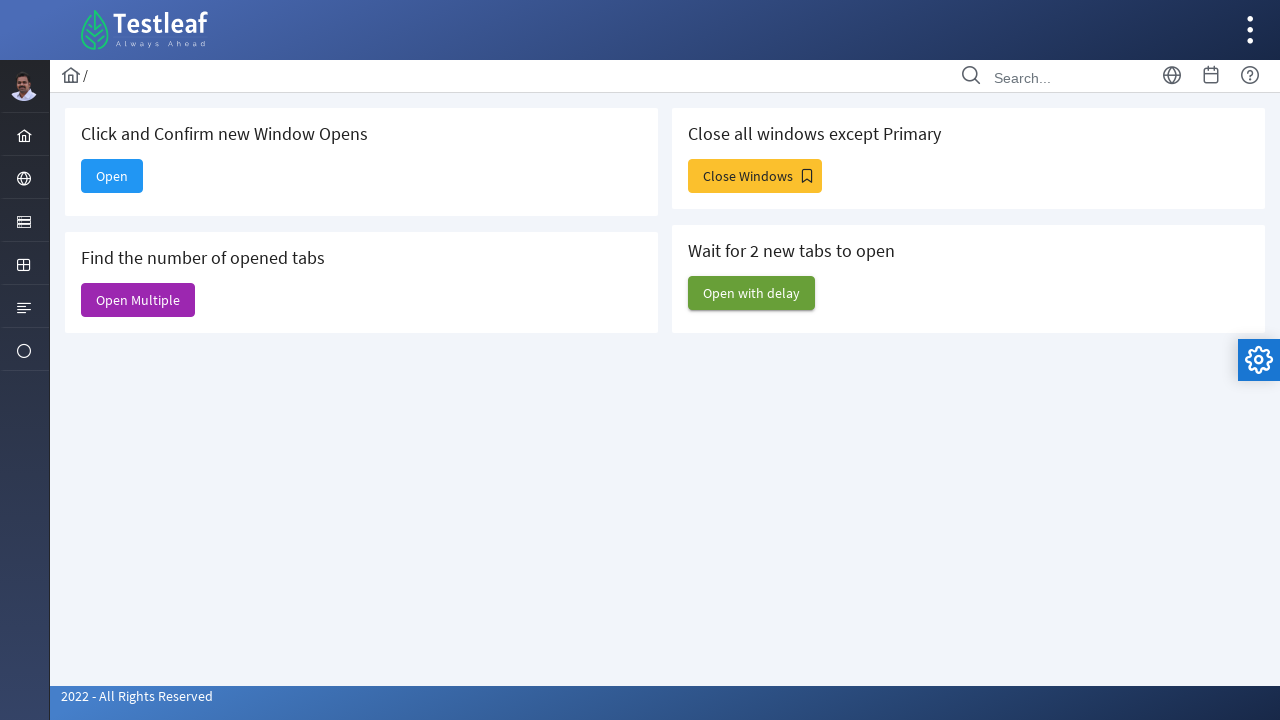

Retrieved all pages from context - total windows: 6
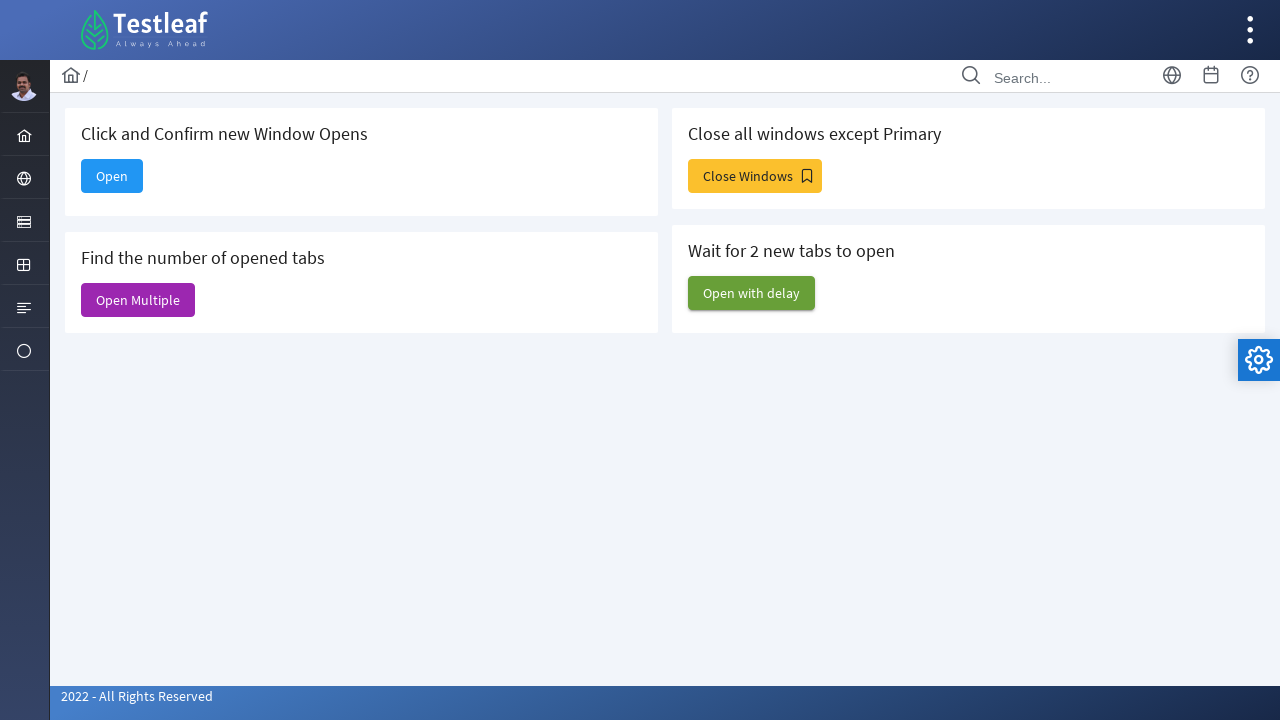

Clicked button to open additional windows at (755, 176) on #j_idt88\:j_idt93
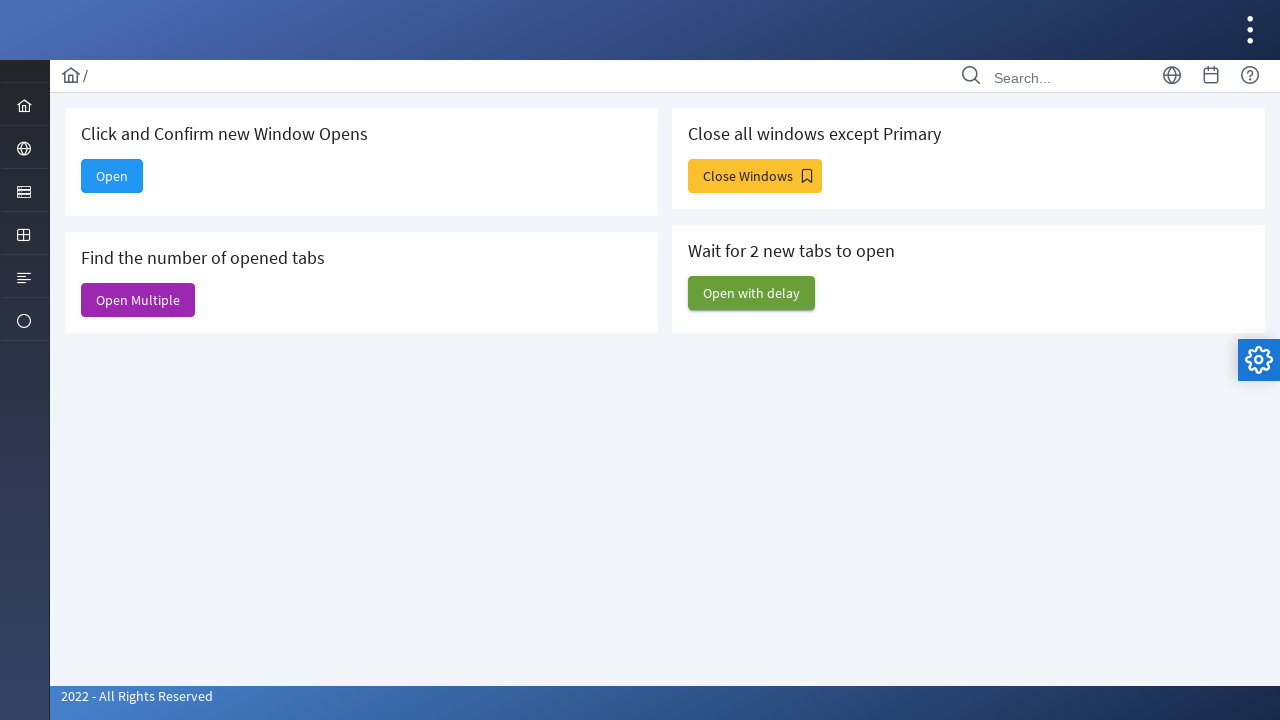

Waited 2 seconds for additional windows to open
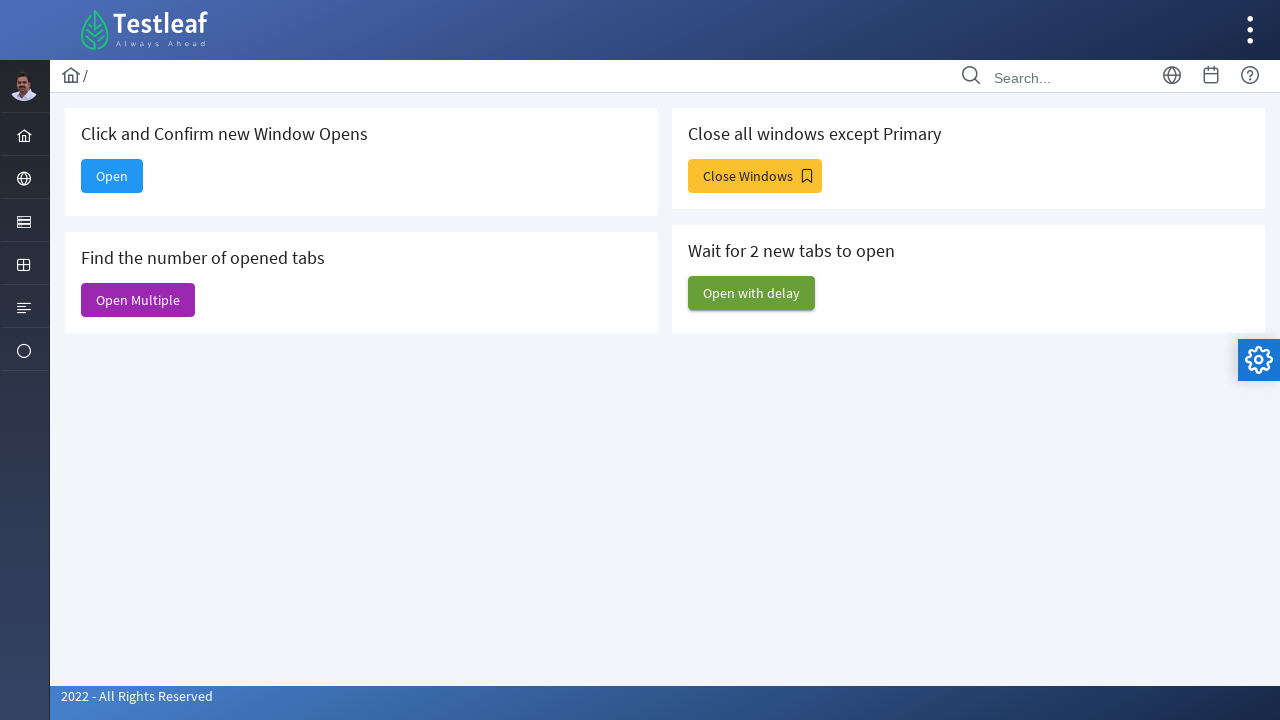

Retrieved all pages from context - closing non-parent windows
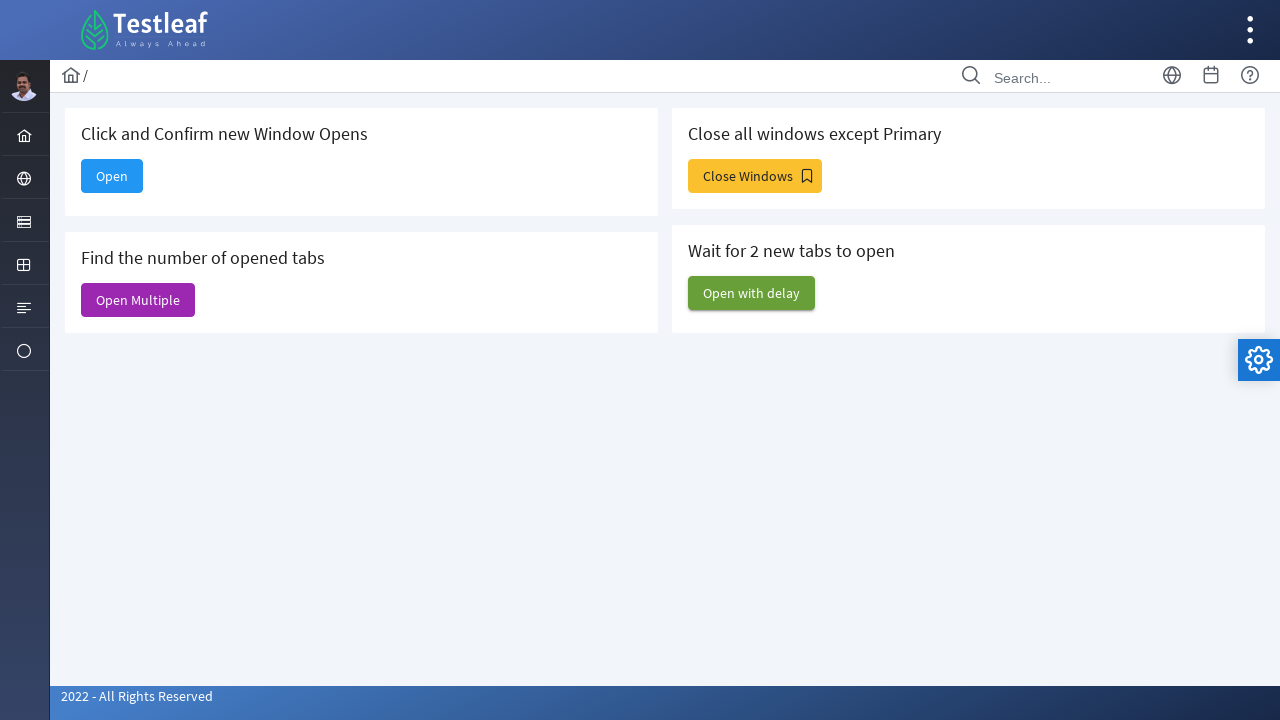

Closed a child window
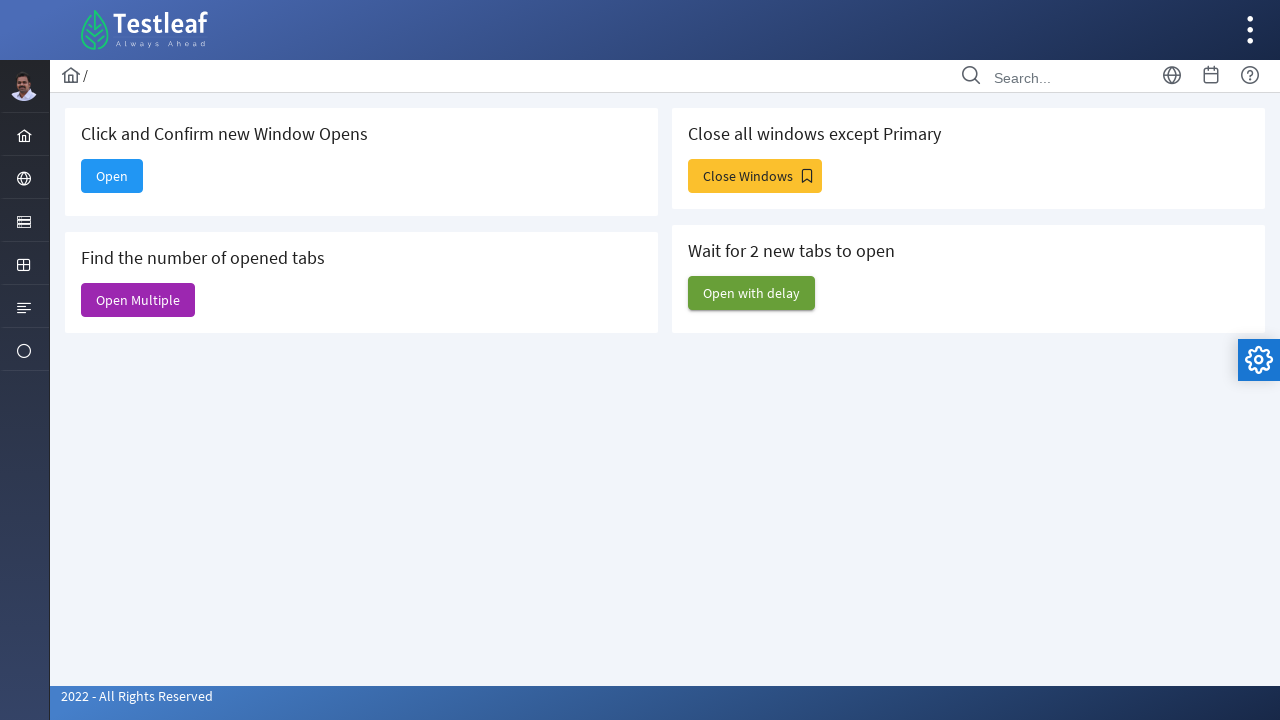

Closed a child window
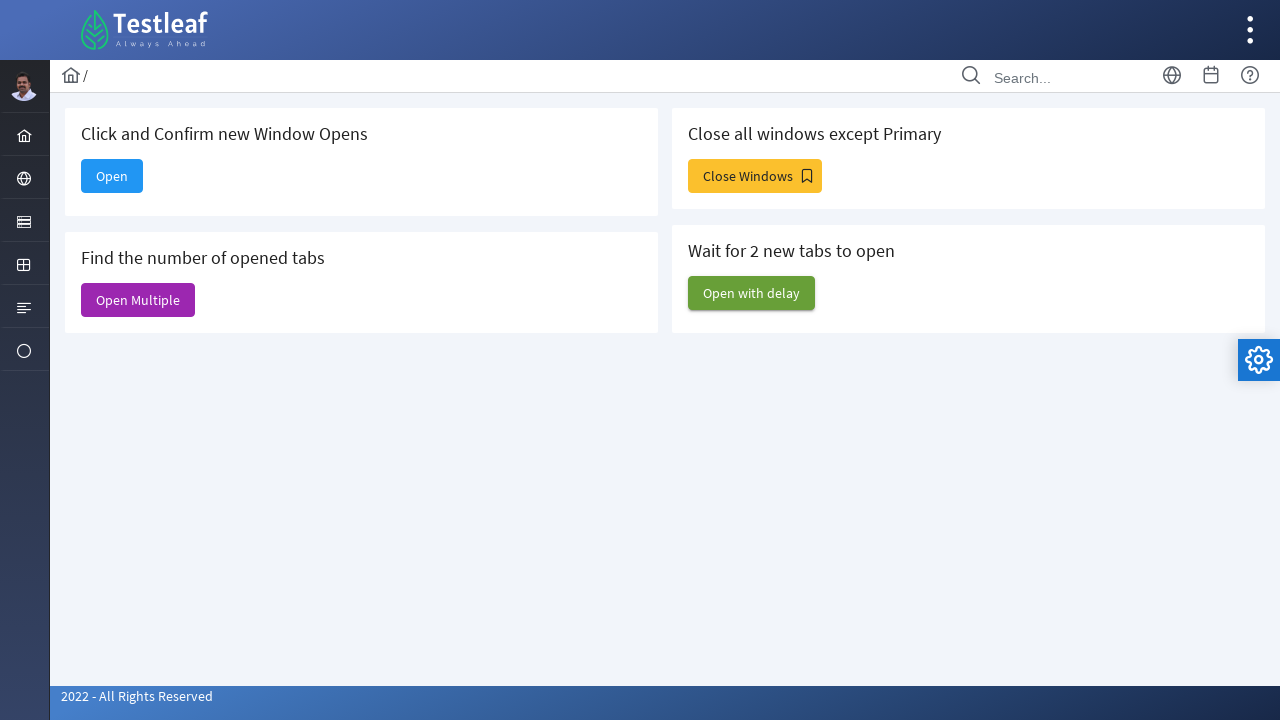

Closed a child window
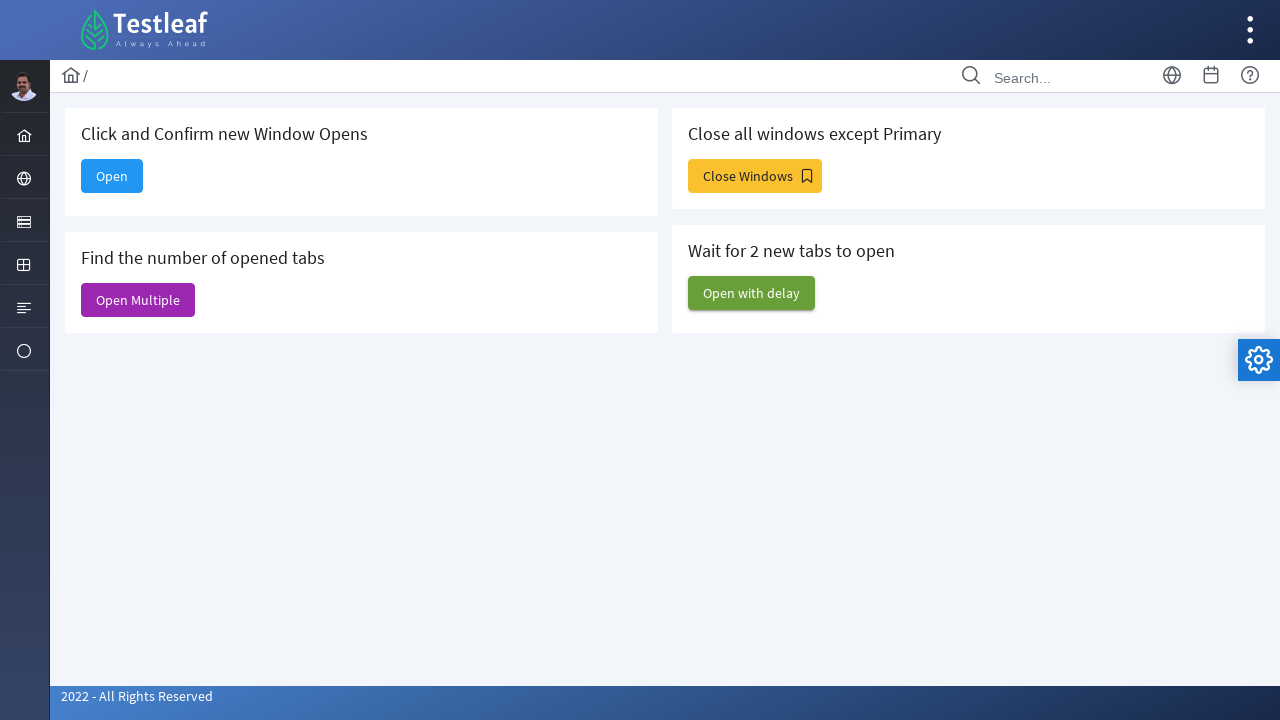

Closed a child window
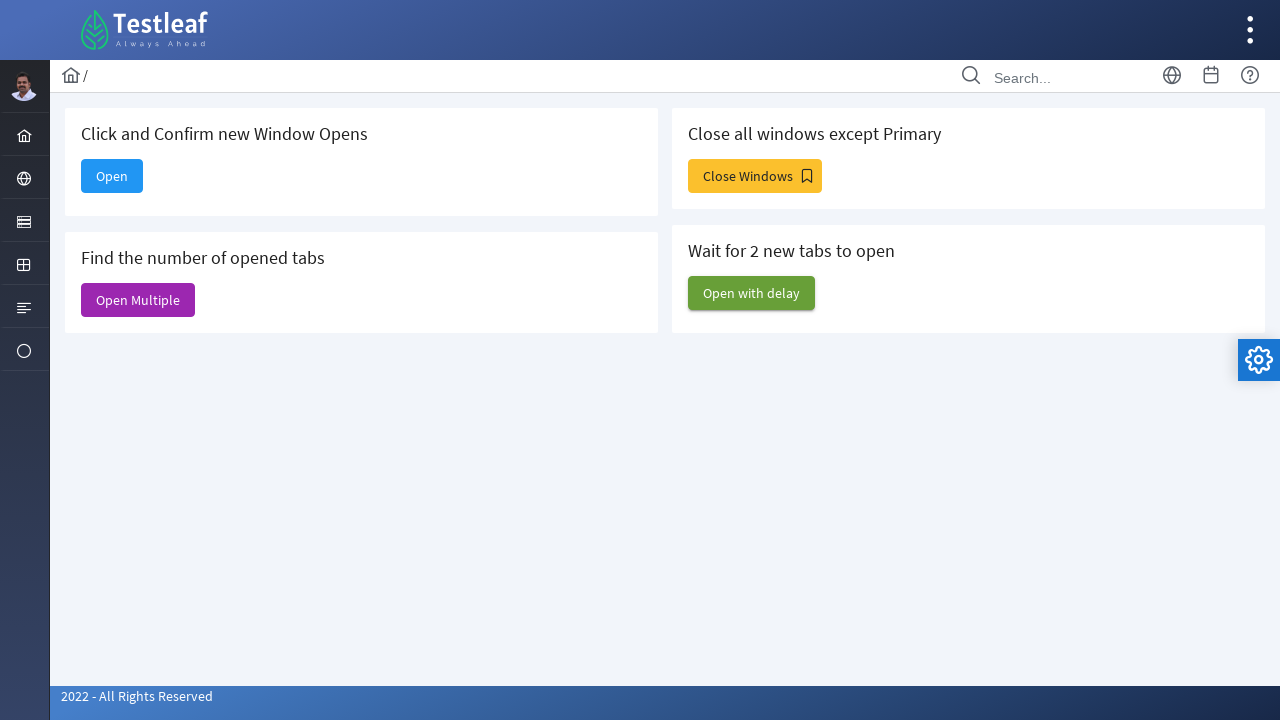

Closed a child window
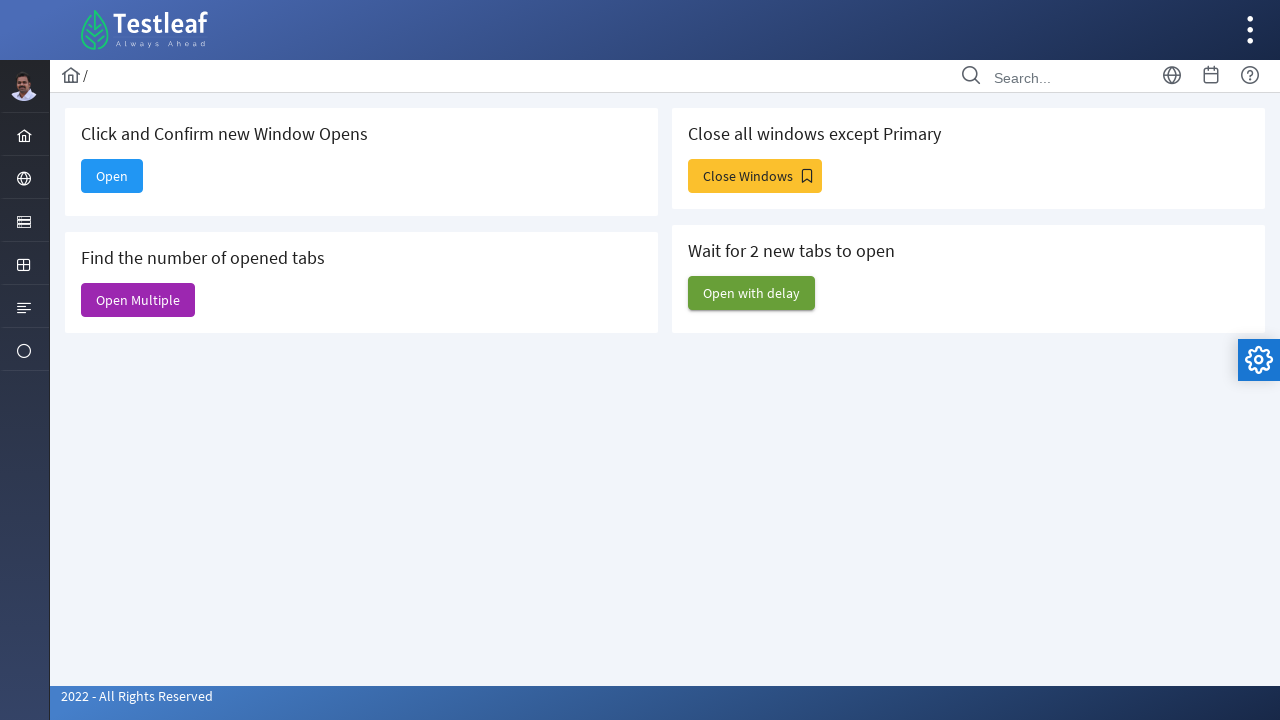

Closed a child window
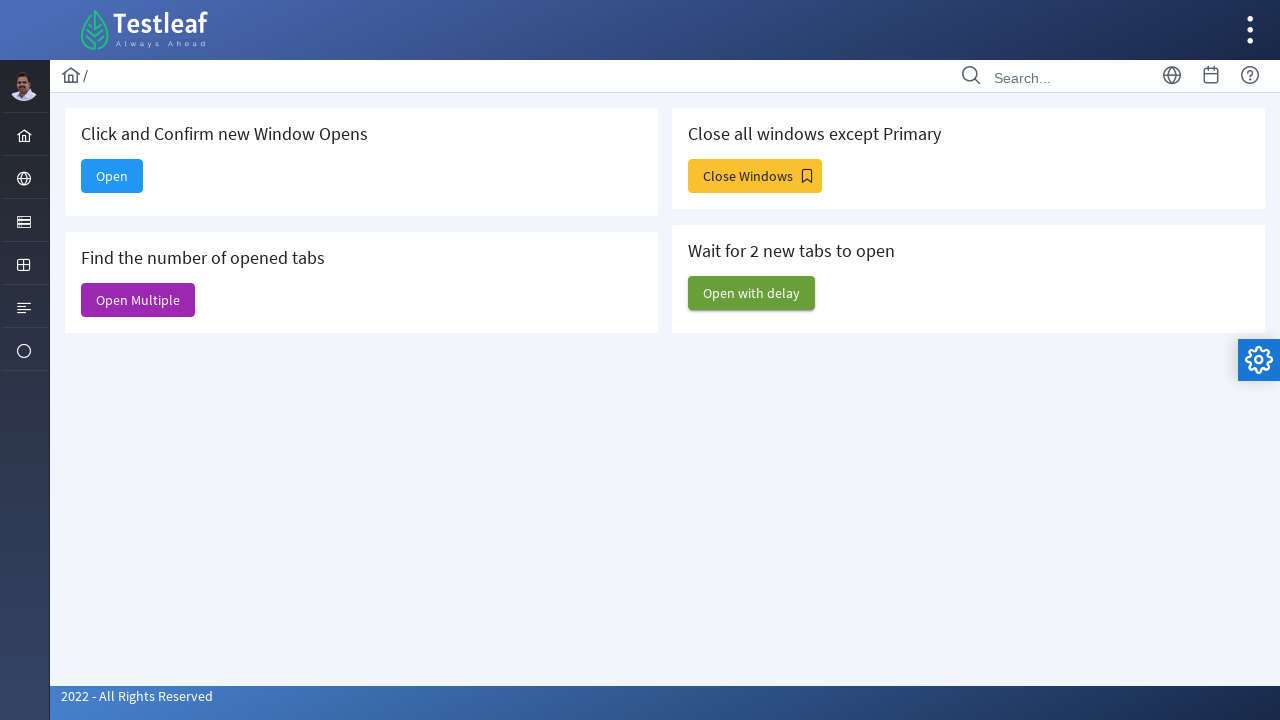

Closed a child window
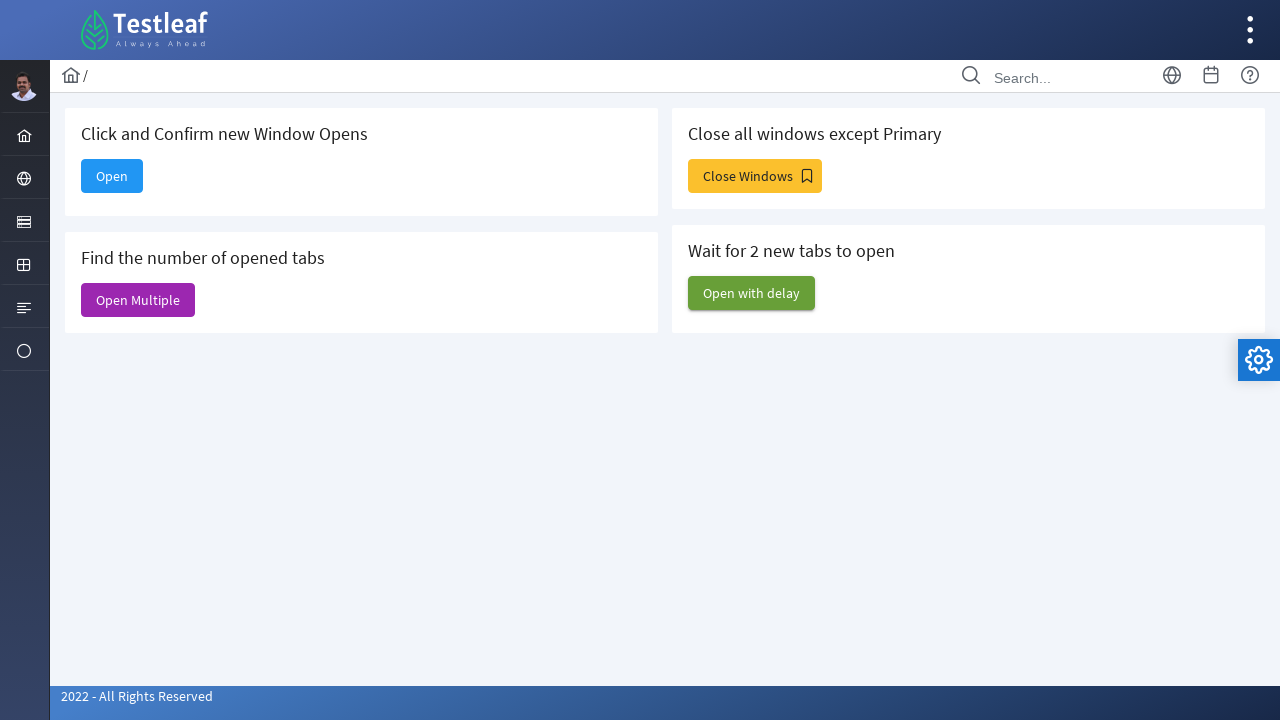

Closed a child window
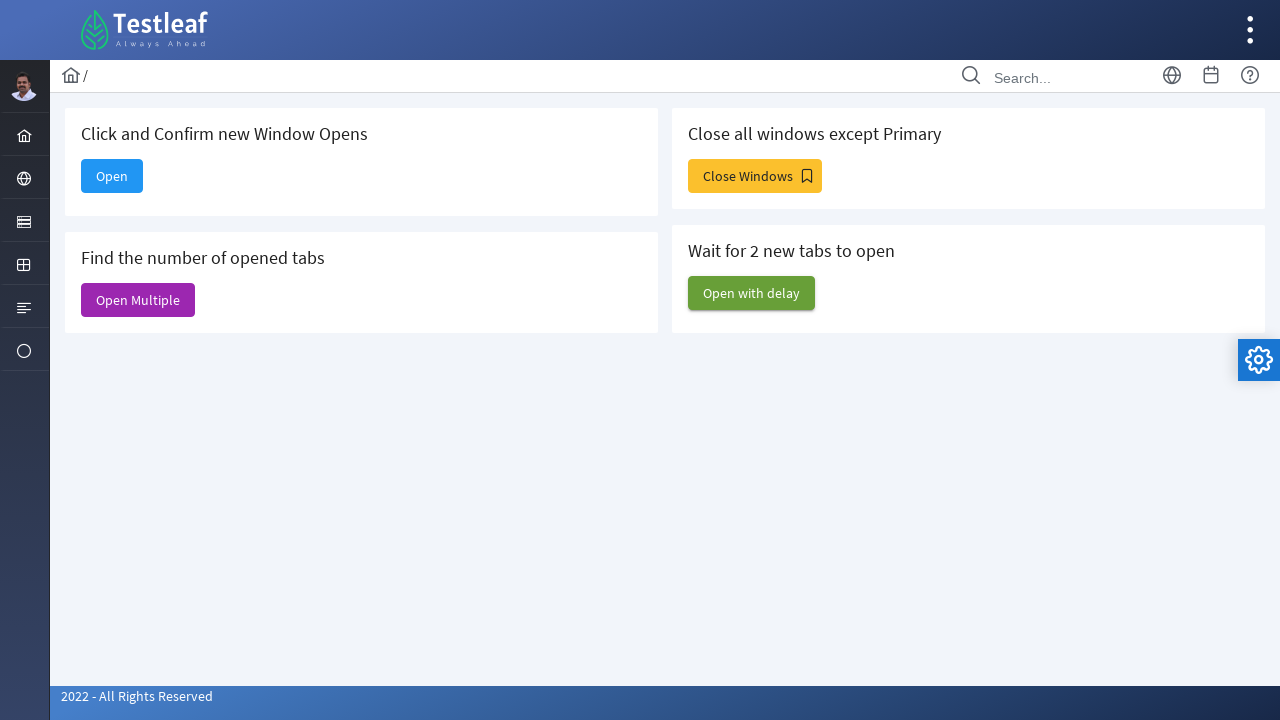

Waited 1 second to confirm parent window is active
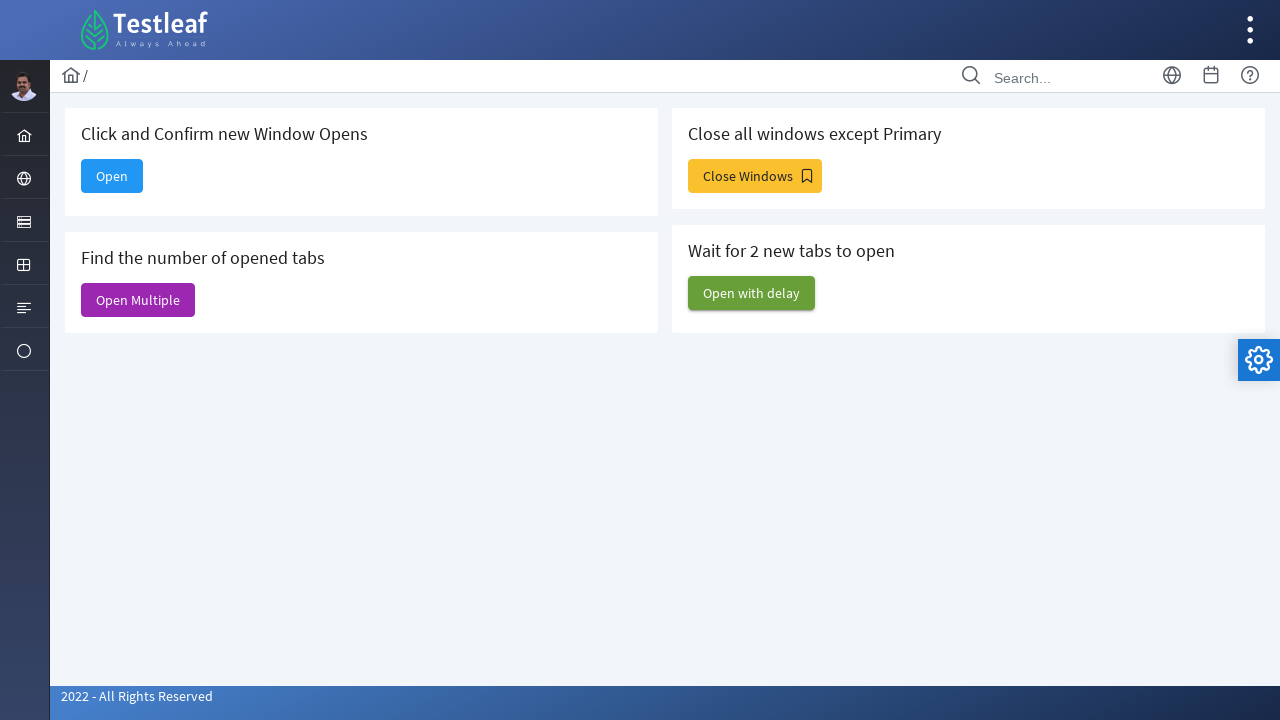

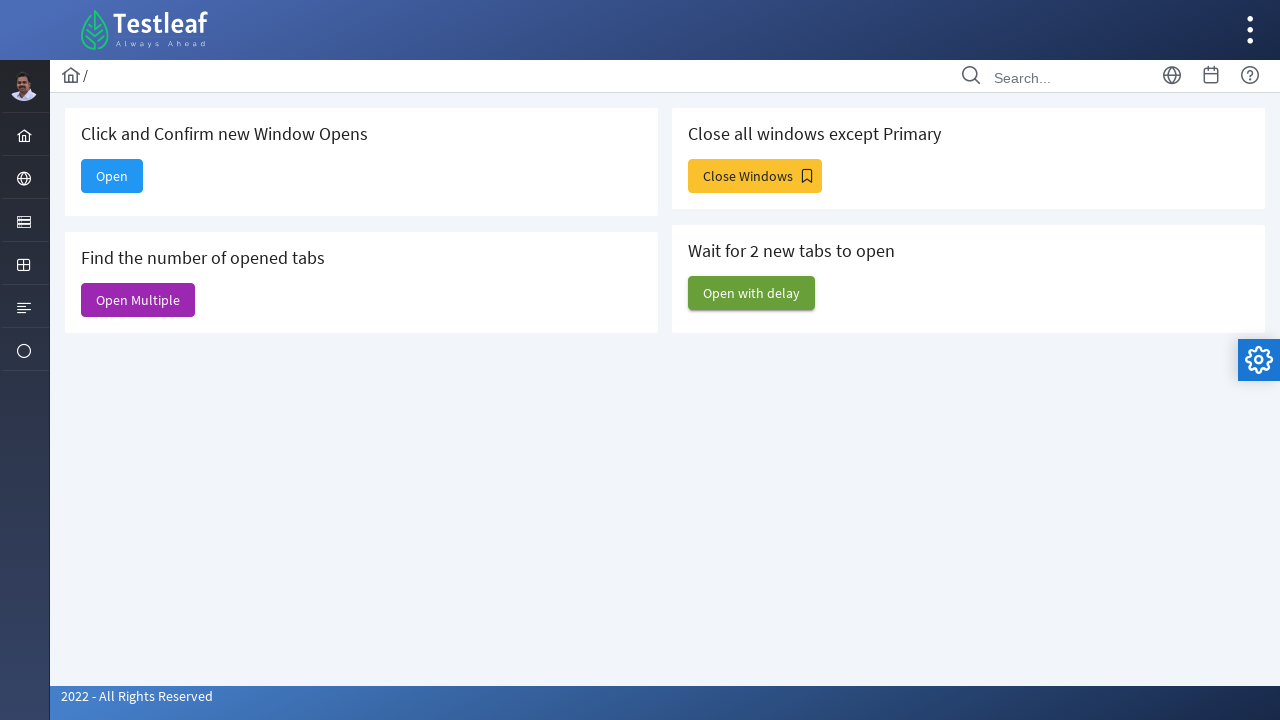